Tests that the homepage loads correctly by navigating to the main page

Starting URL: https://maroon-chili-27bd3.netlify.app/

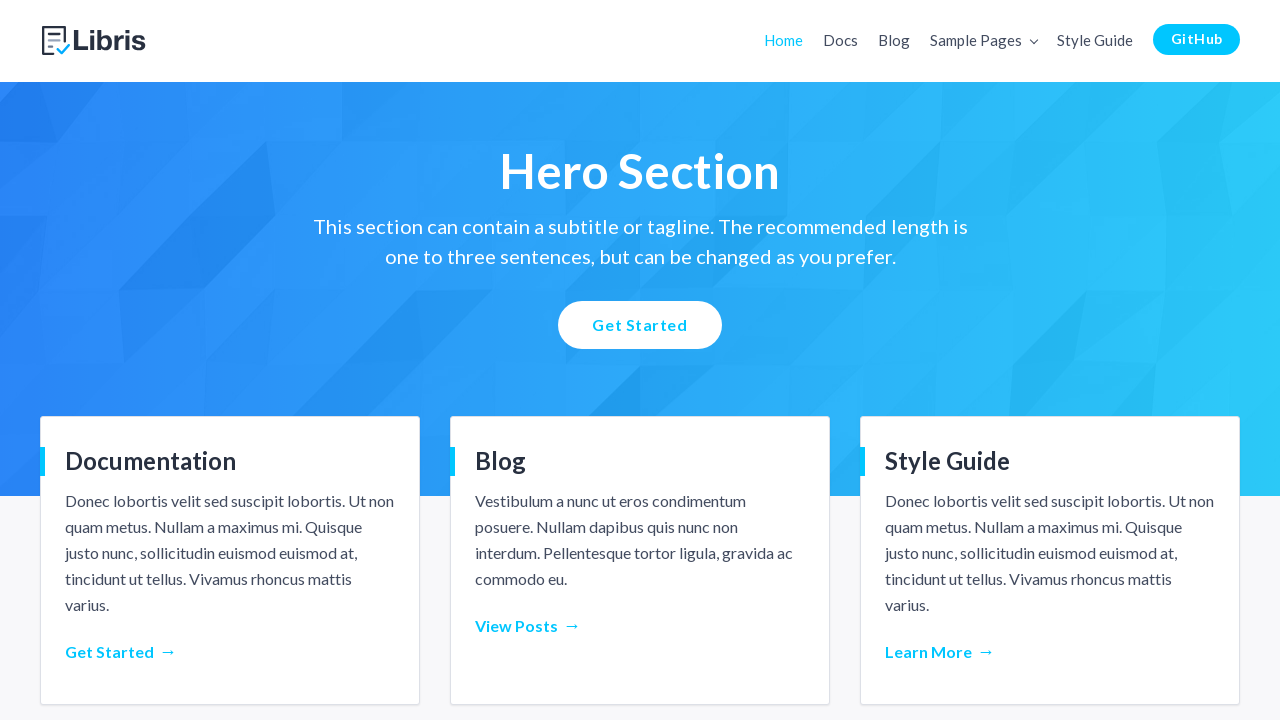

Set viewport size to 1440x795
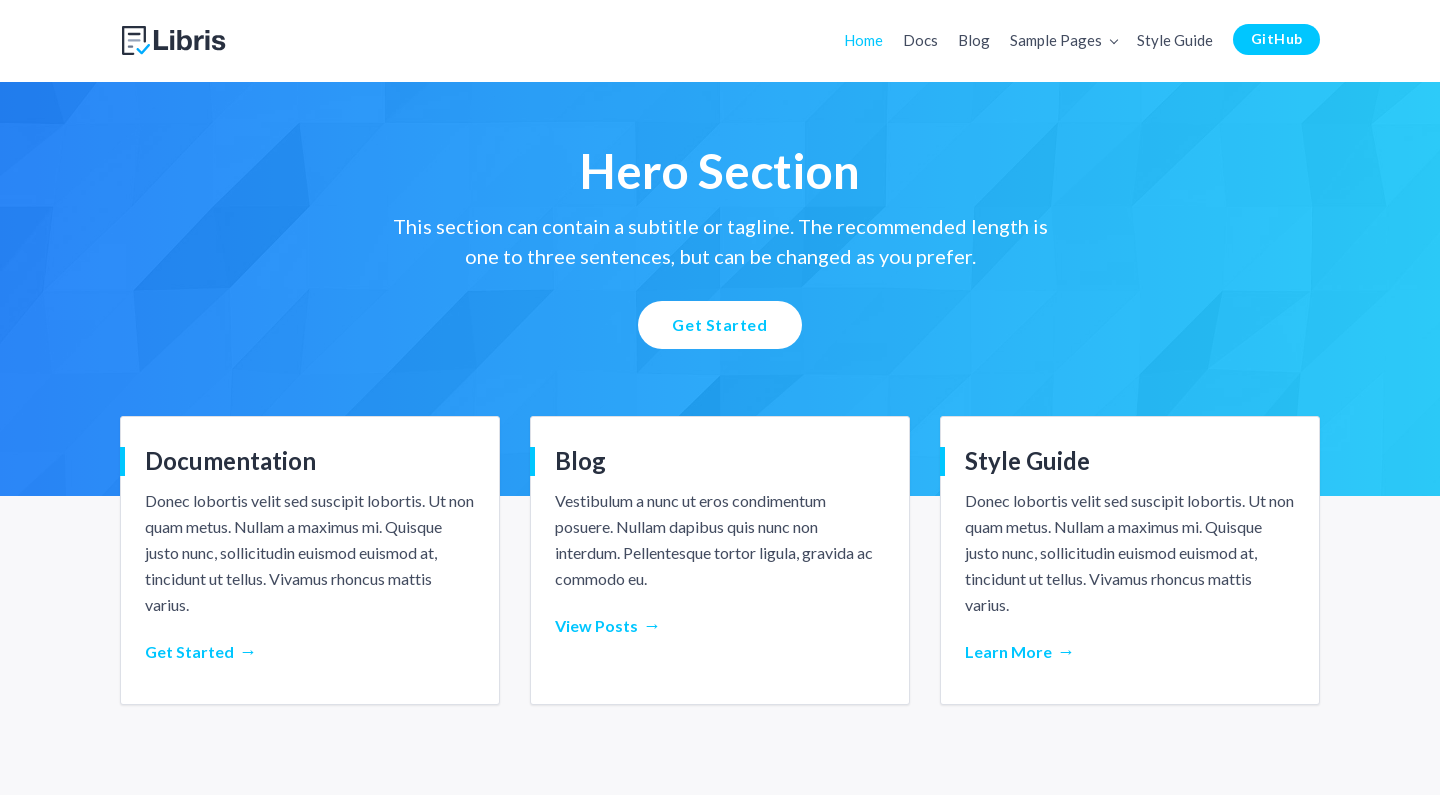

Page DOM content loaded
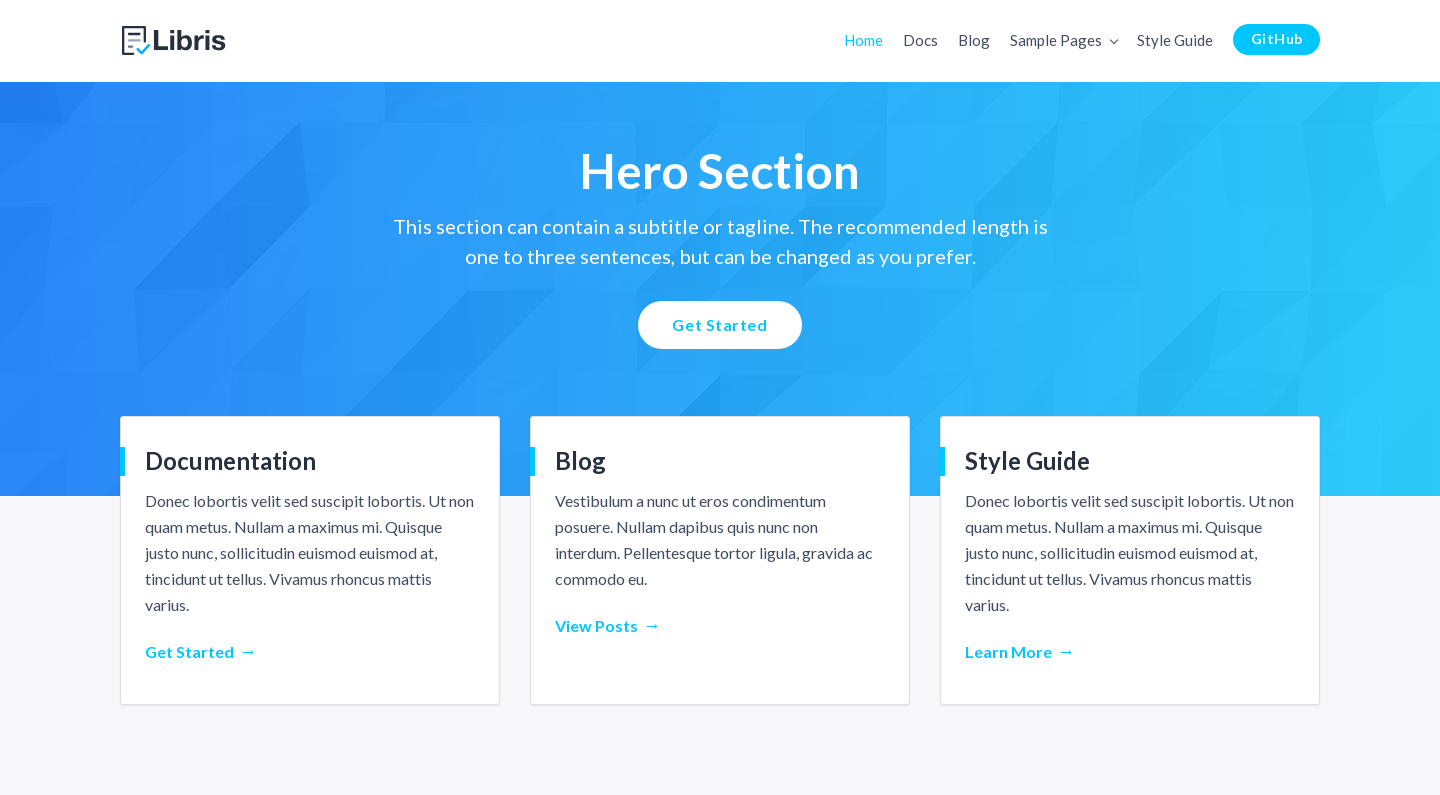

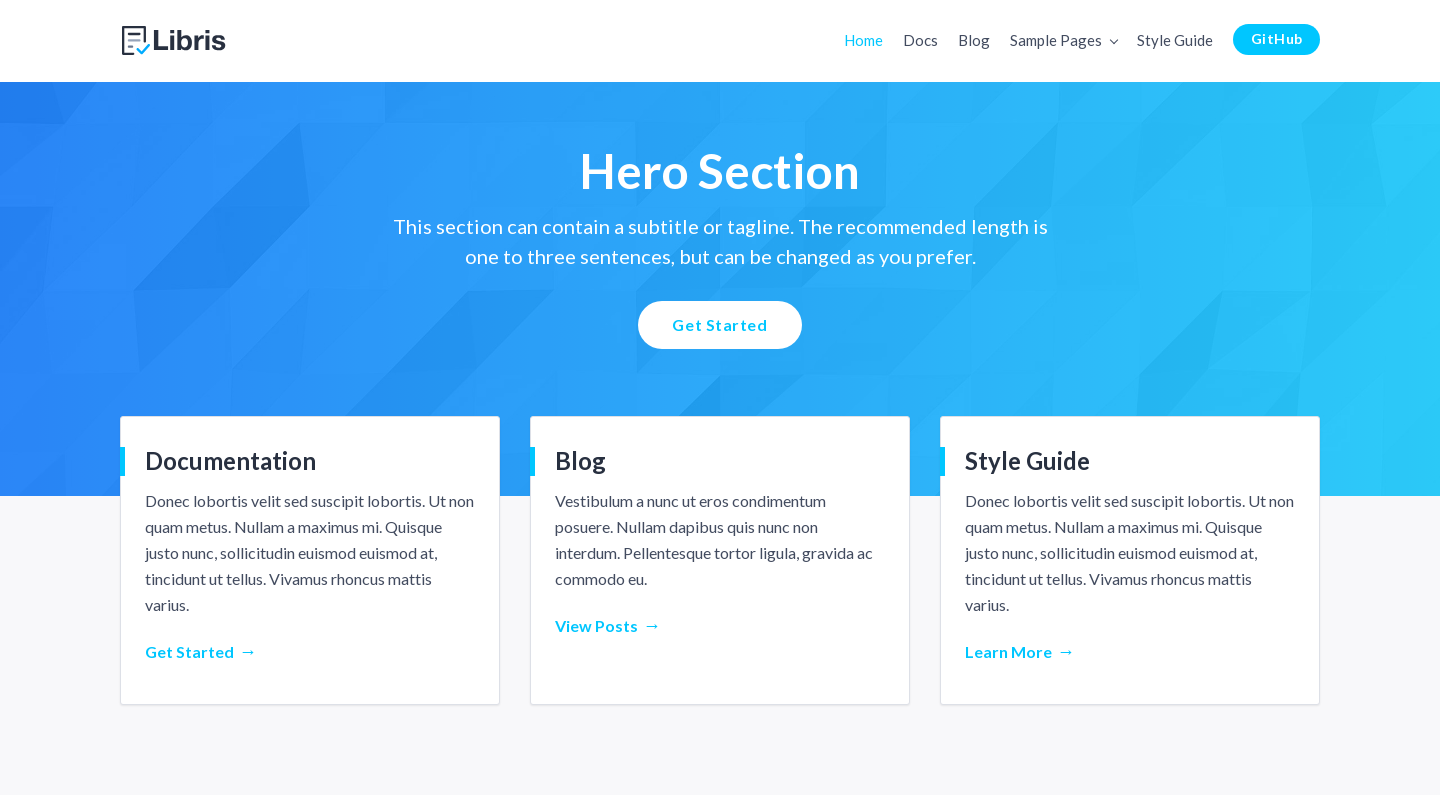